Validates that all table cells contain non-empty text values

Starting URL: http://the-internet.herokuapp.com/

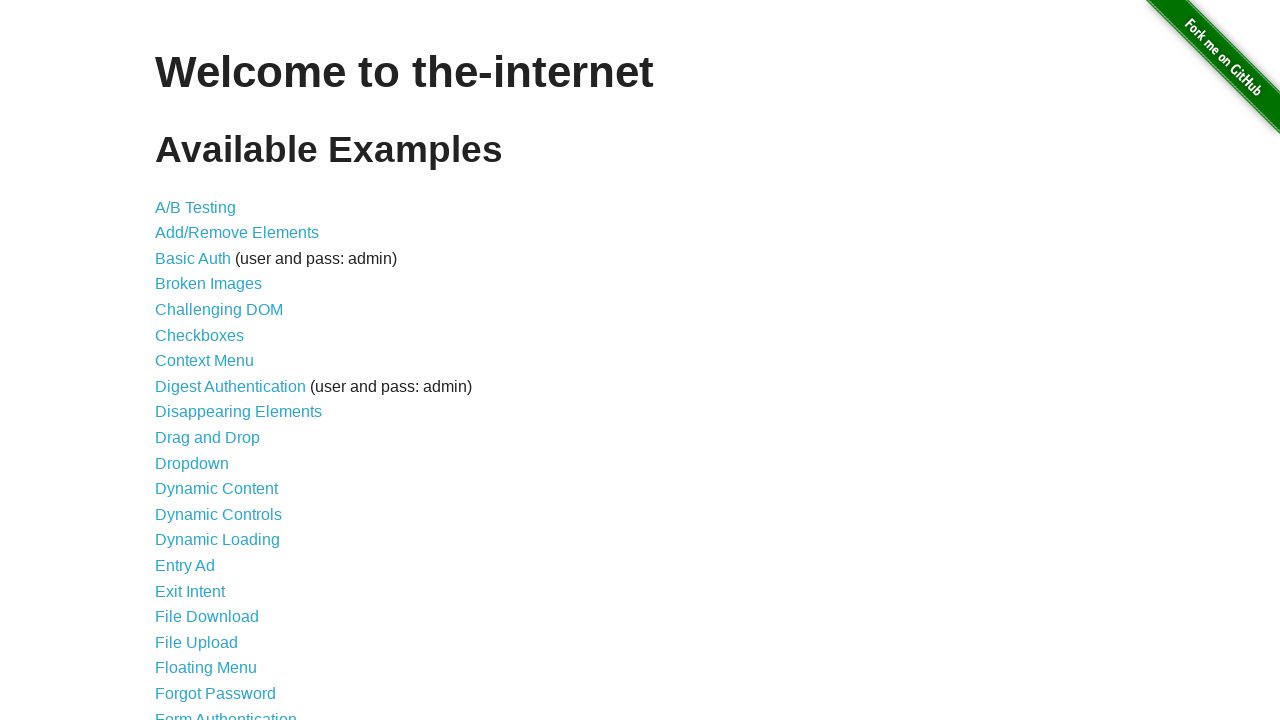

Clicked on Sortable Data Tables link at (230, 574) on text=Sortable Data Tables
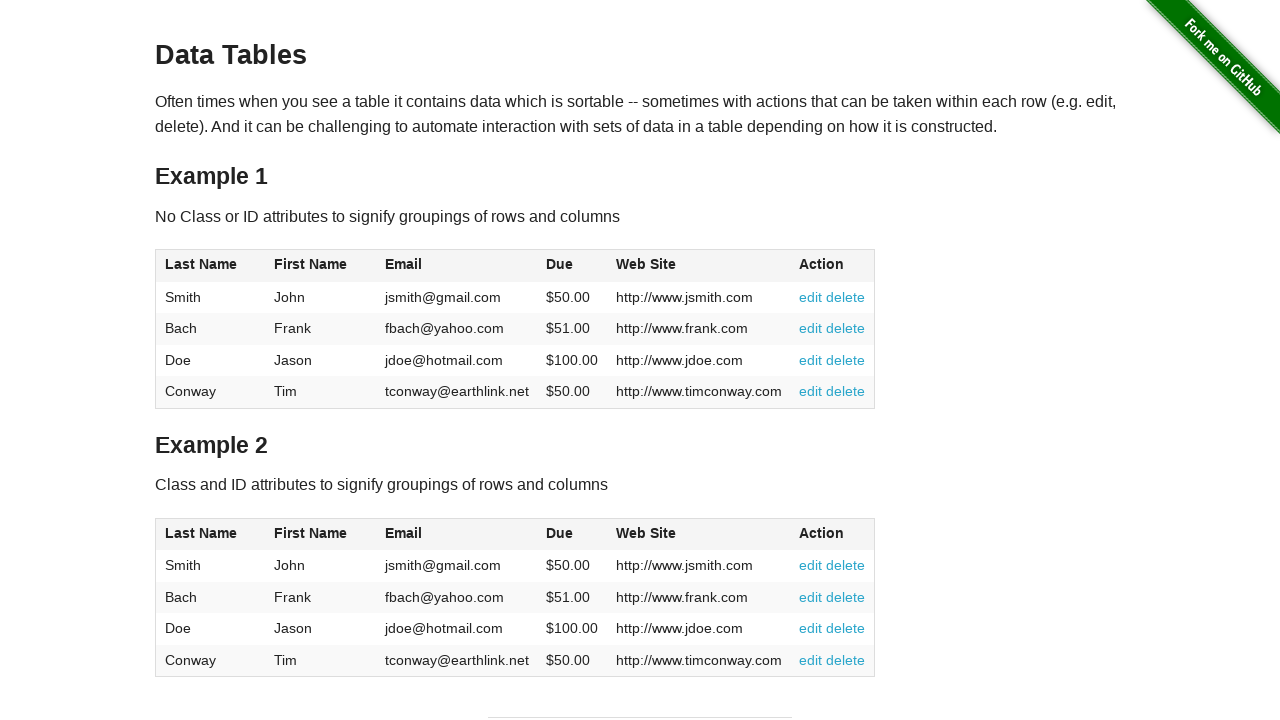

Table #table1 loaded
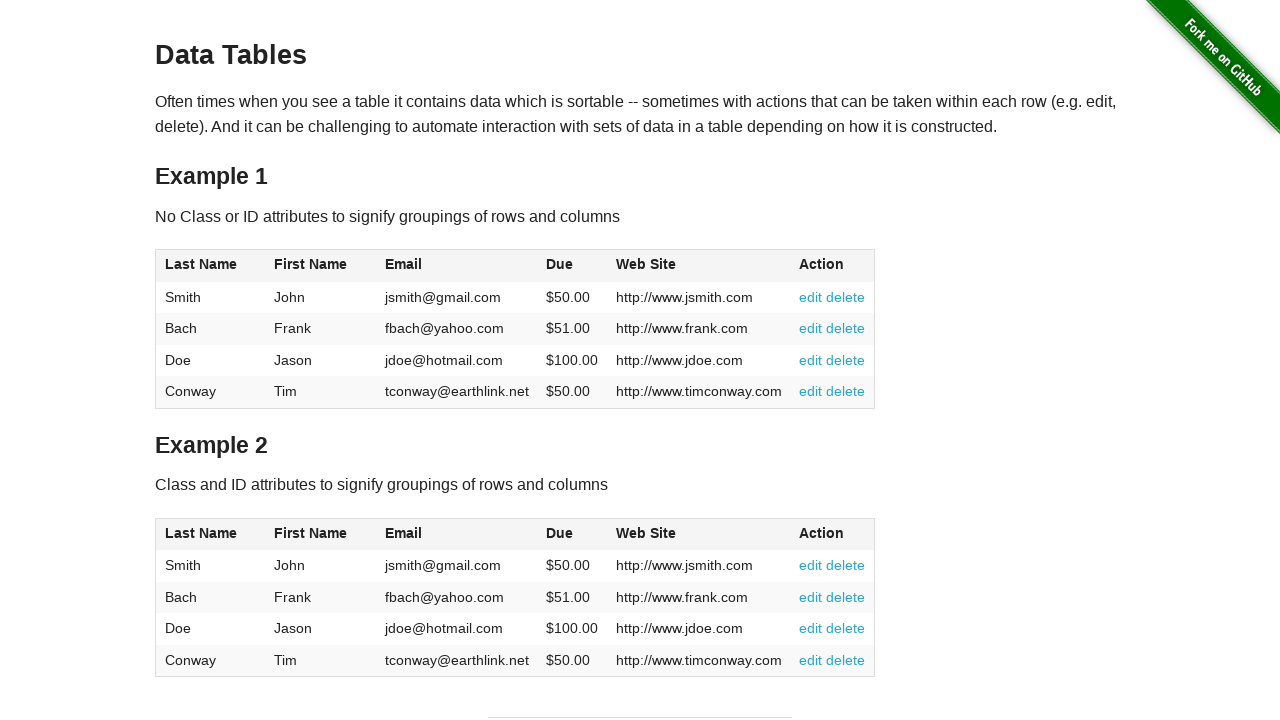

Retrieved all table cells from #table1
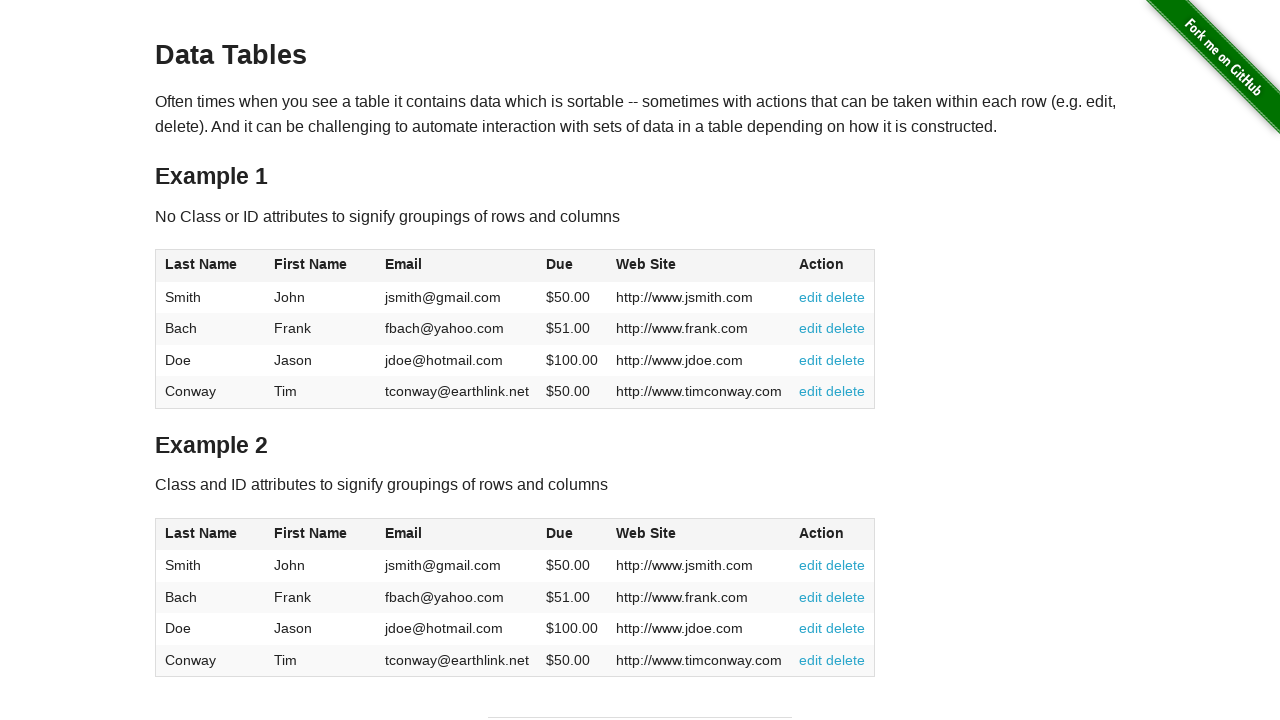

Verified table cell contains non-empty text: 'Smith'
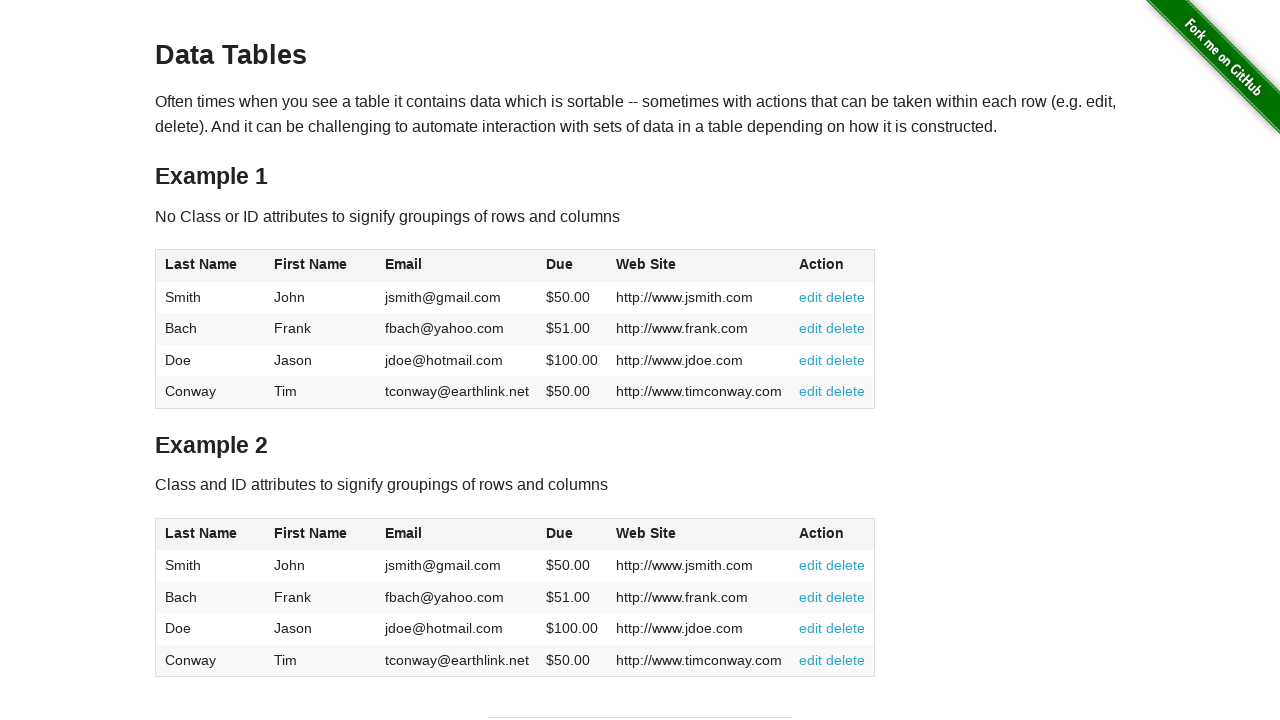

Verified table cell contains non-empty text: 'John'
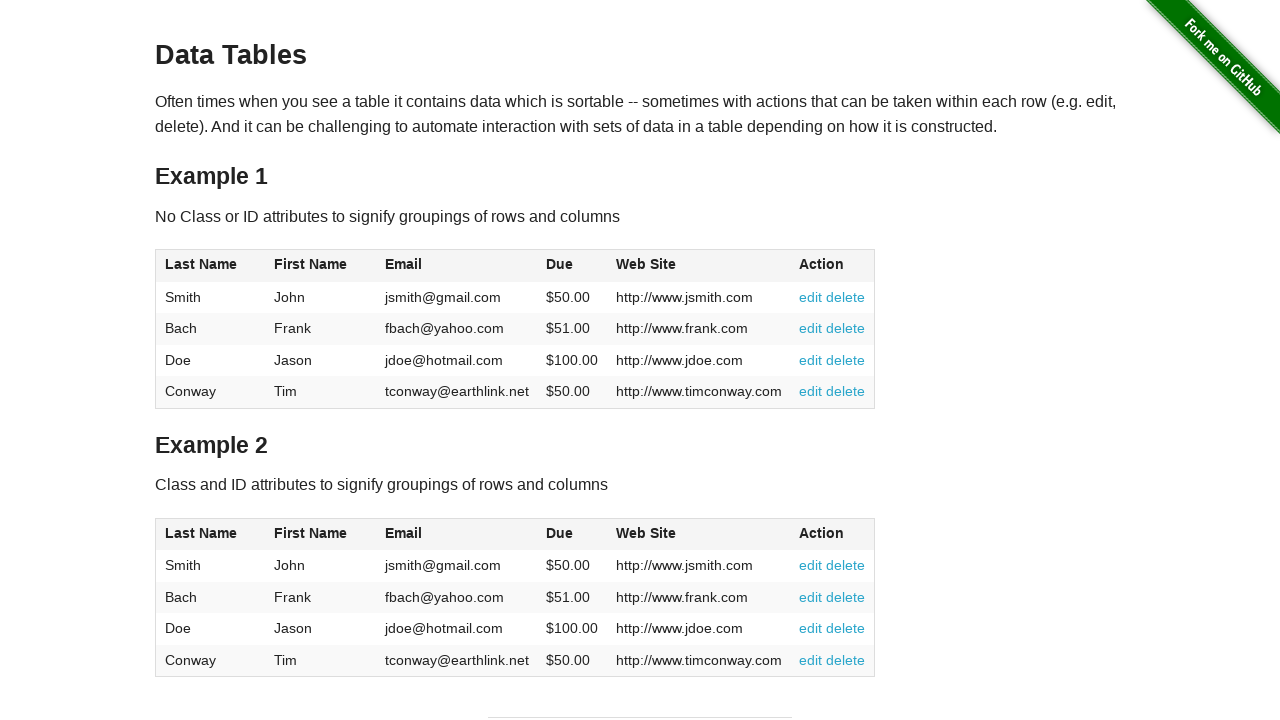

Verified table cell contains non-empty text: 'jsmith@gmail.com'
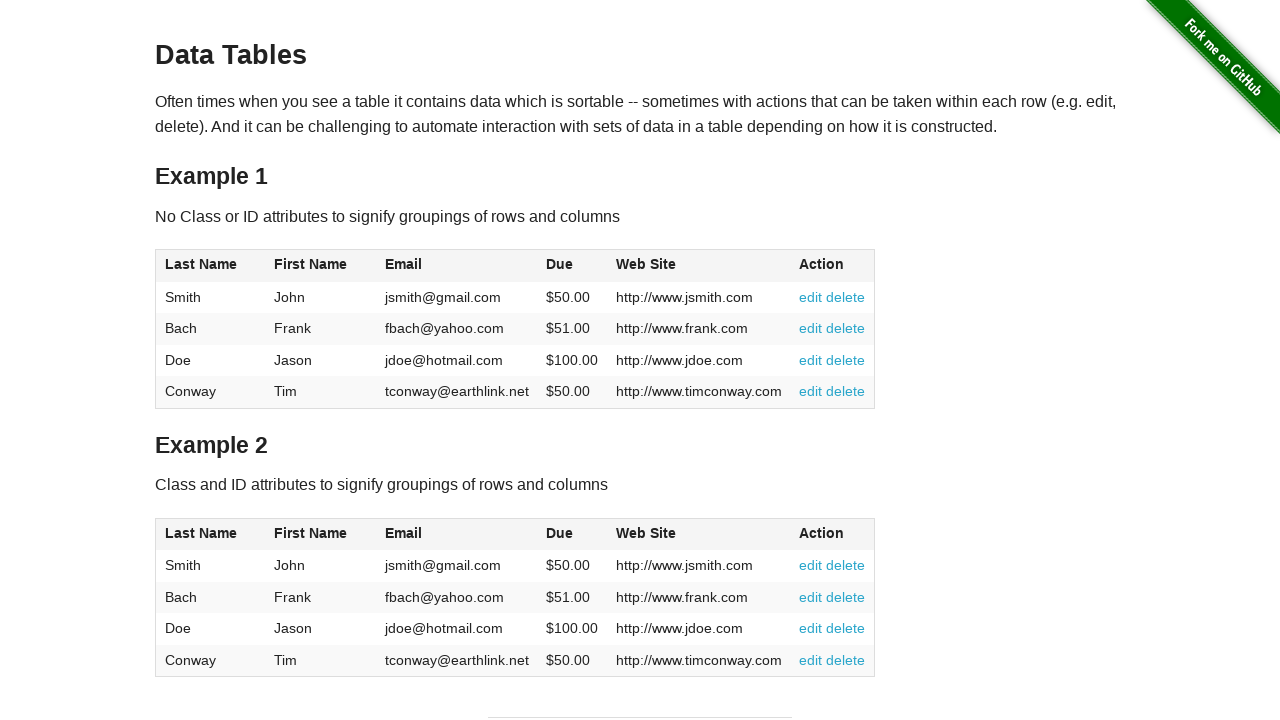

Verified table cell contains non-empty text: '$50.00'
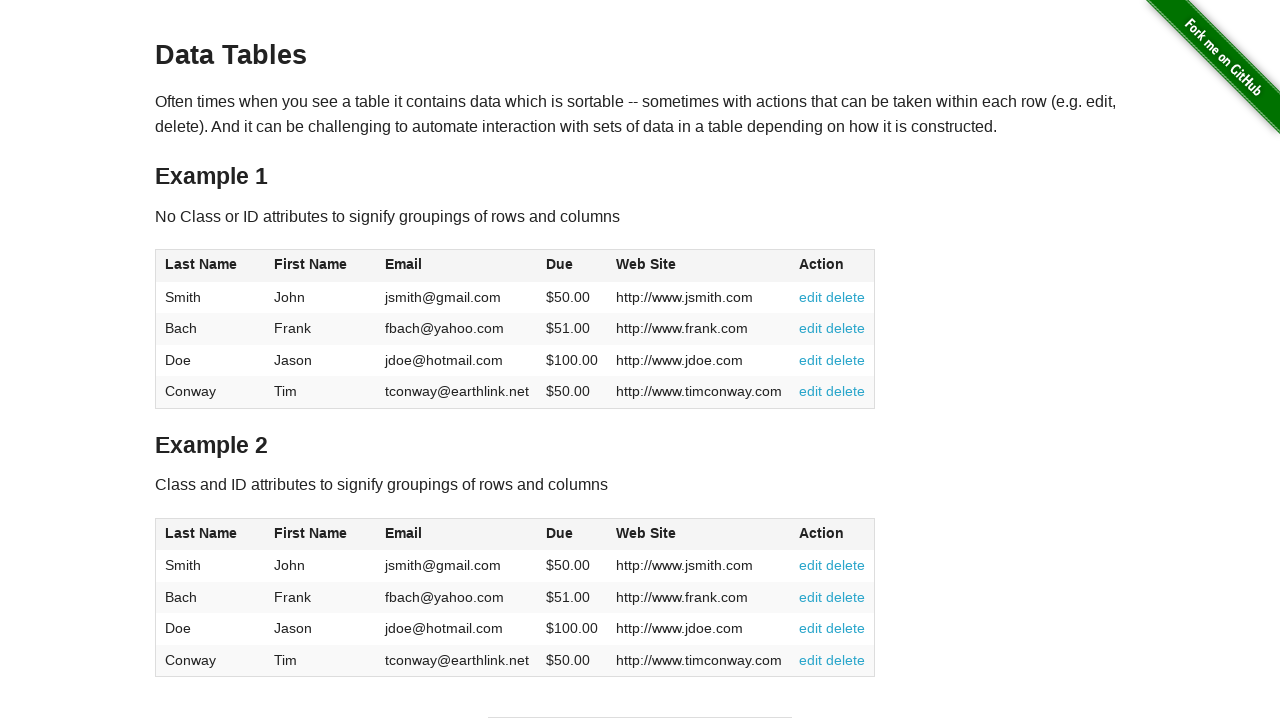

Verified table cell contains non-empty text: 'http://www.jsmith.com'
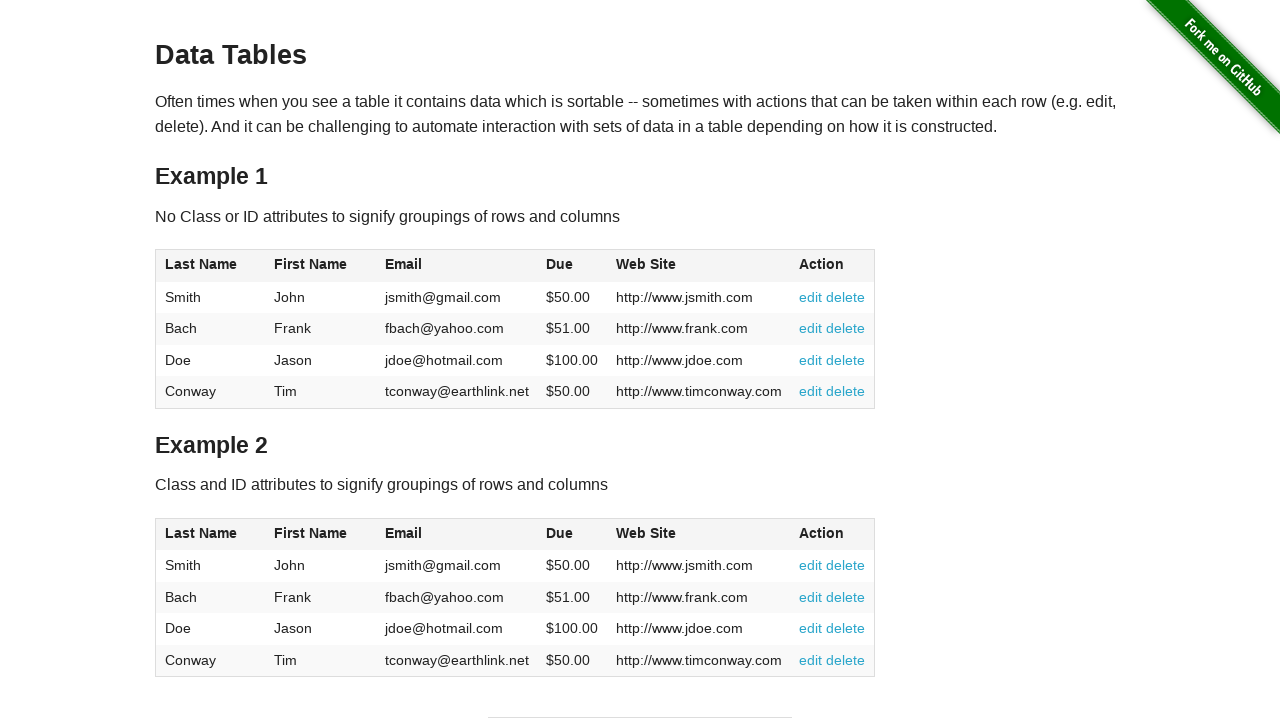

Verified table cell contains non-empty text: '
          edit
          delete
        '
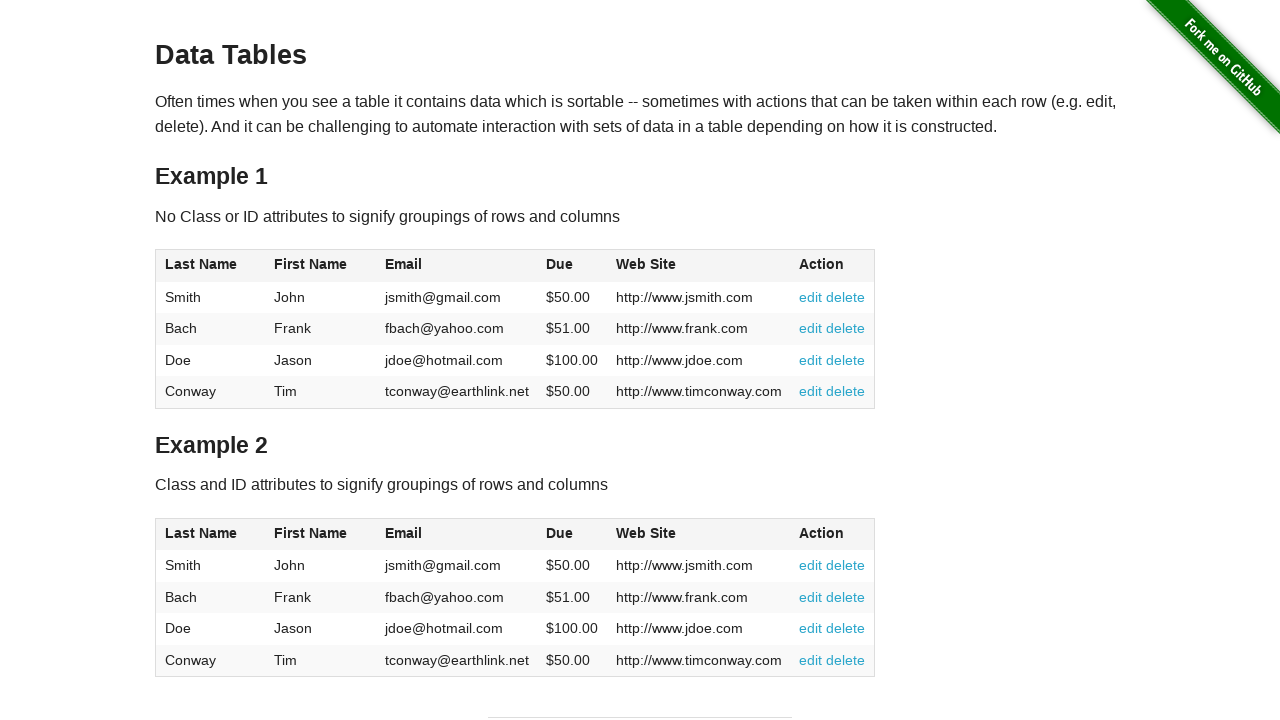

Verified table cell contains non-empty text: 'Bach'
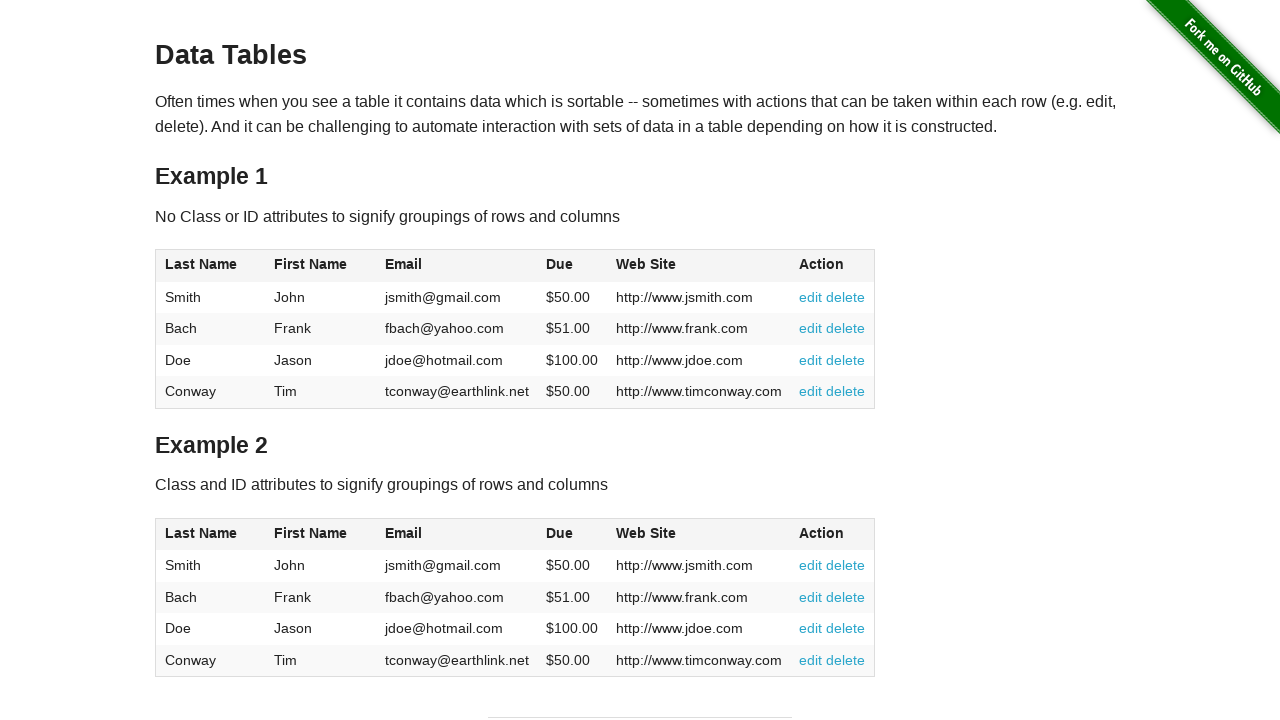

Verified table cell contains non-empty text: 'Frank'
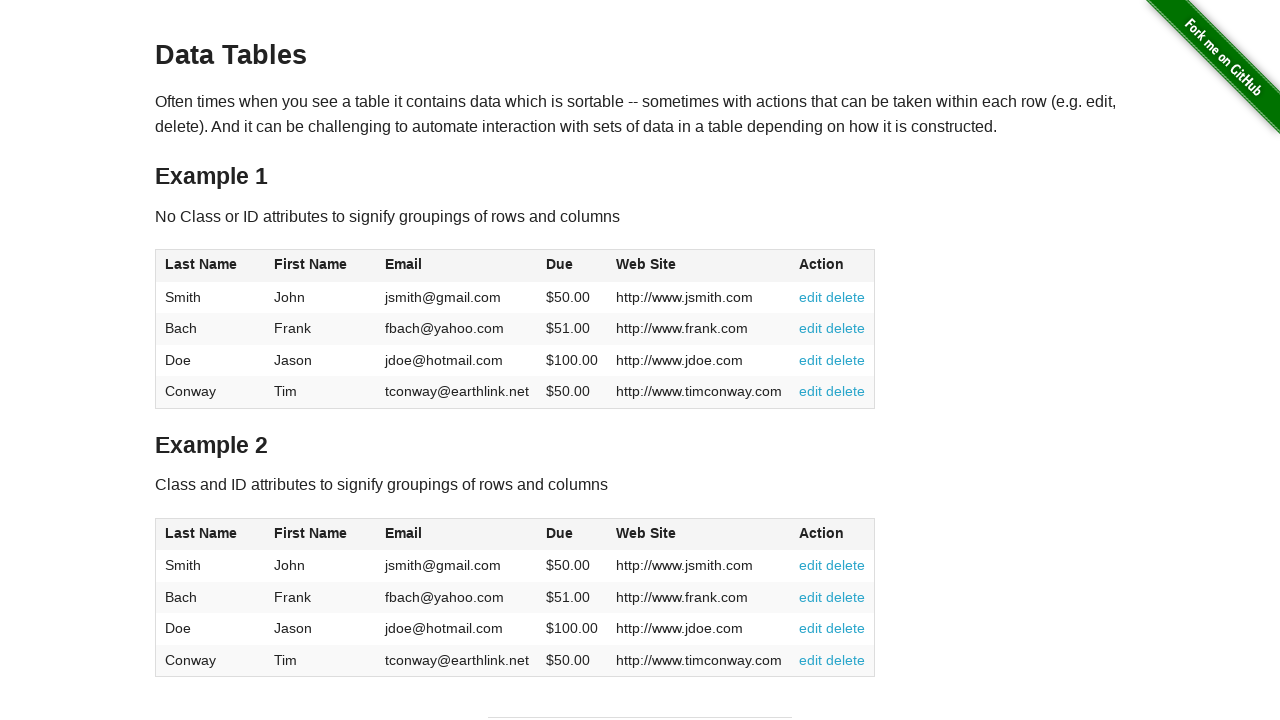

Verified table cell contains non-empty text: 'fbach@yahoo.com'
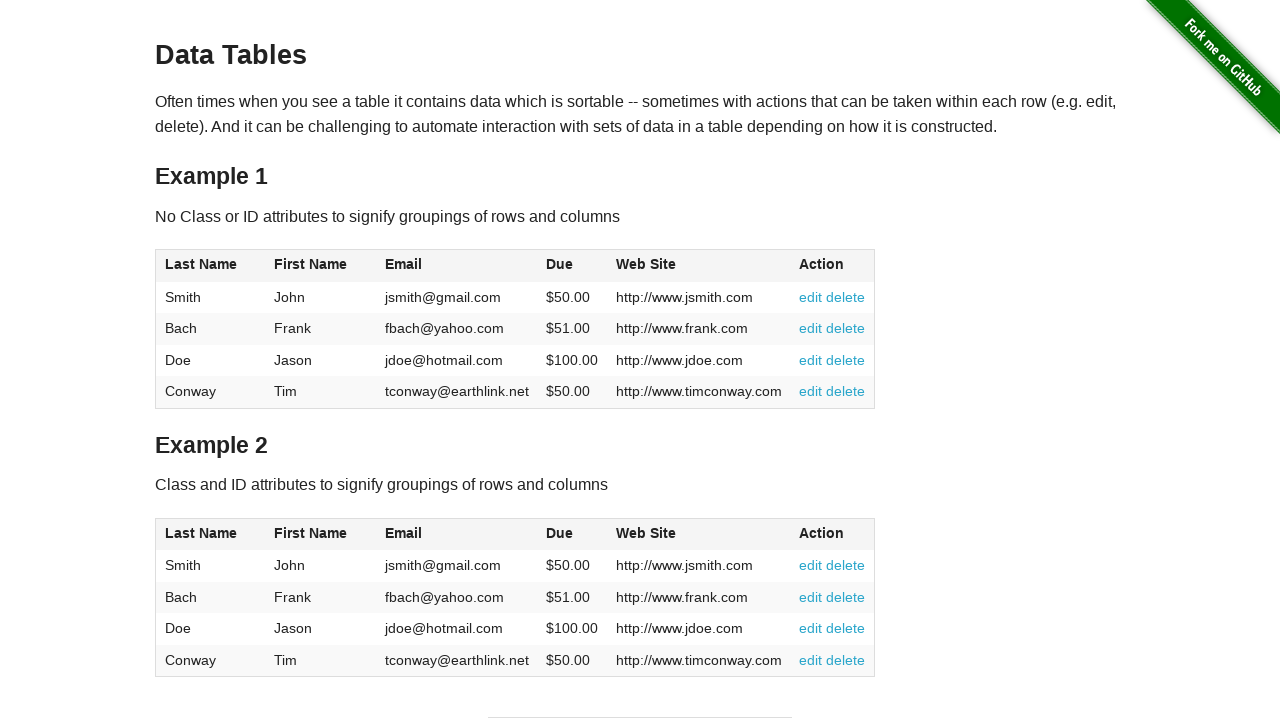

Verified table cell contains non-empty text: '$51.00'
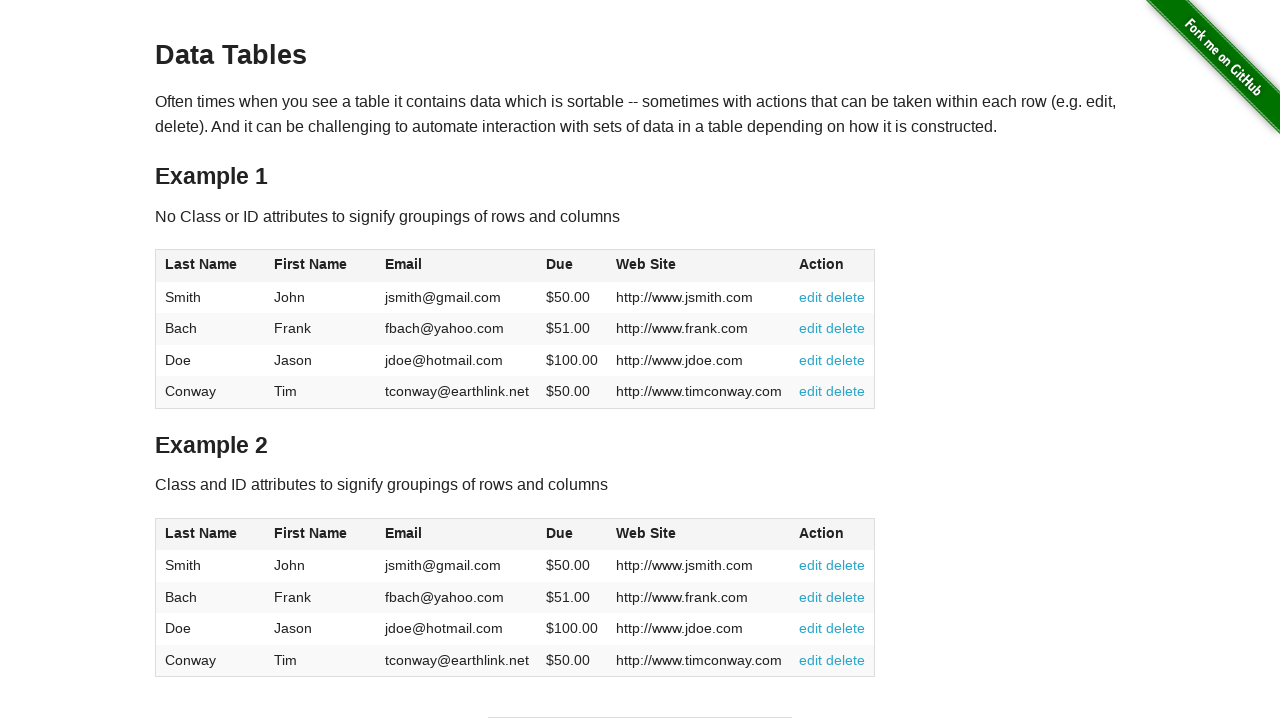

Verified table cell contains non-empty text: 'http://www.frank.com'
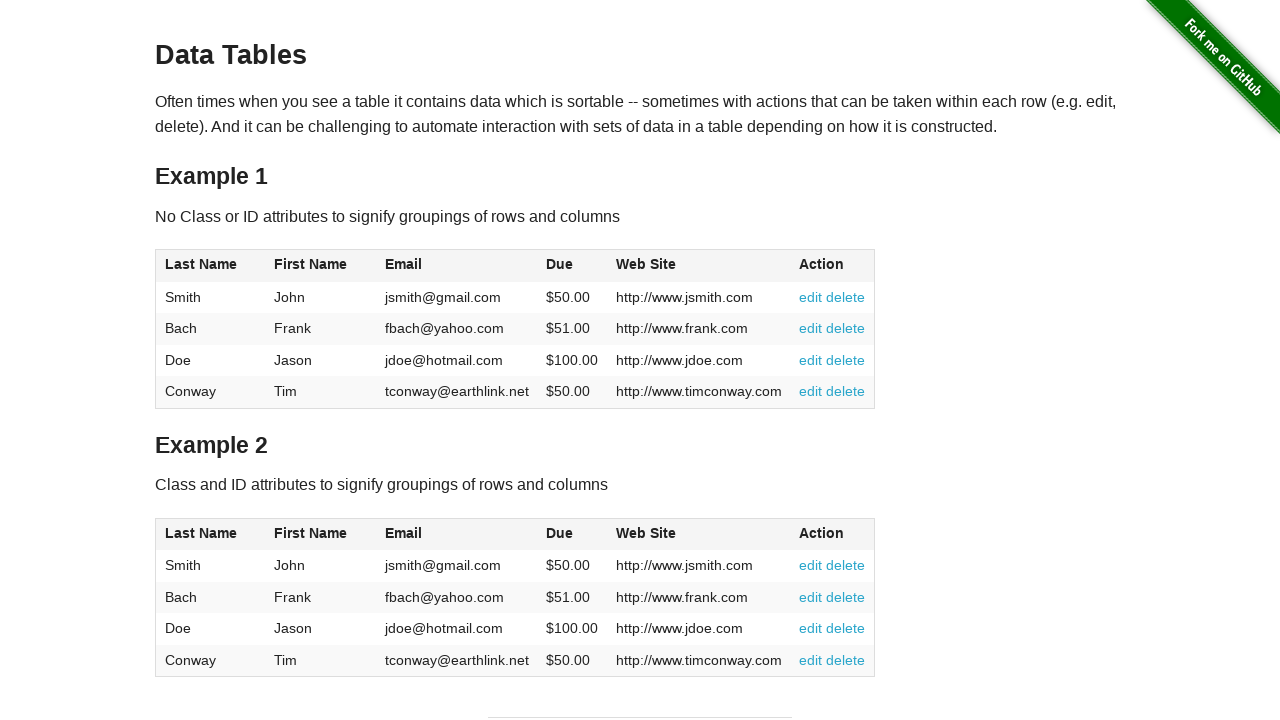

Verified table cell contains non-empty text: '
          edit
          delete
        '
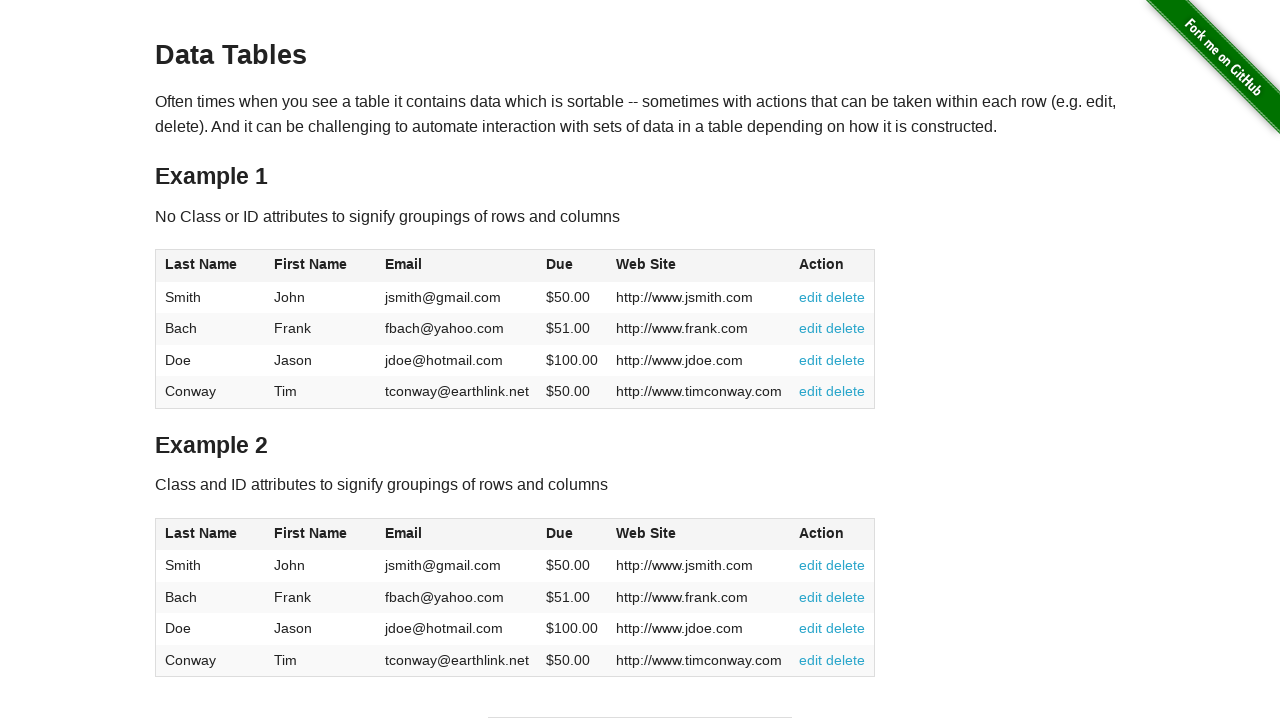

Verified table cell contains non-empty text: 'Doe'
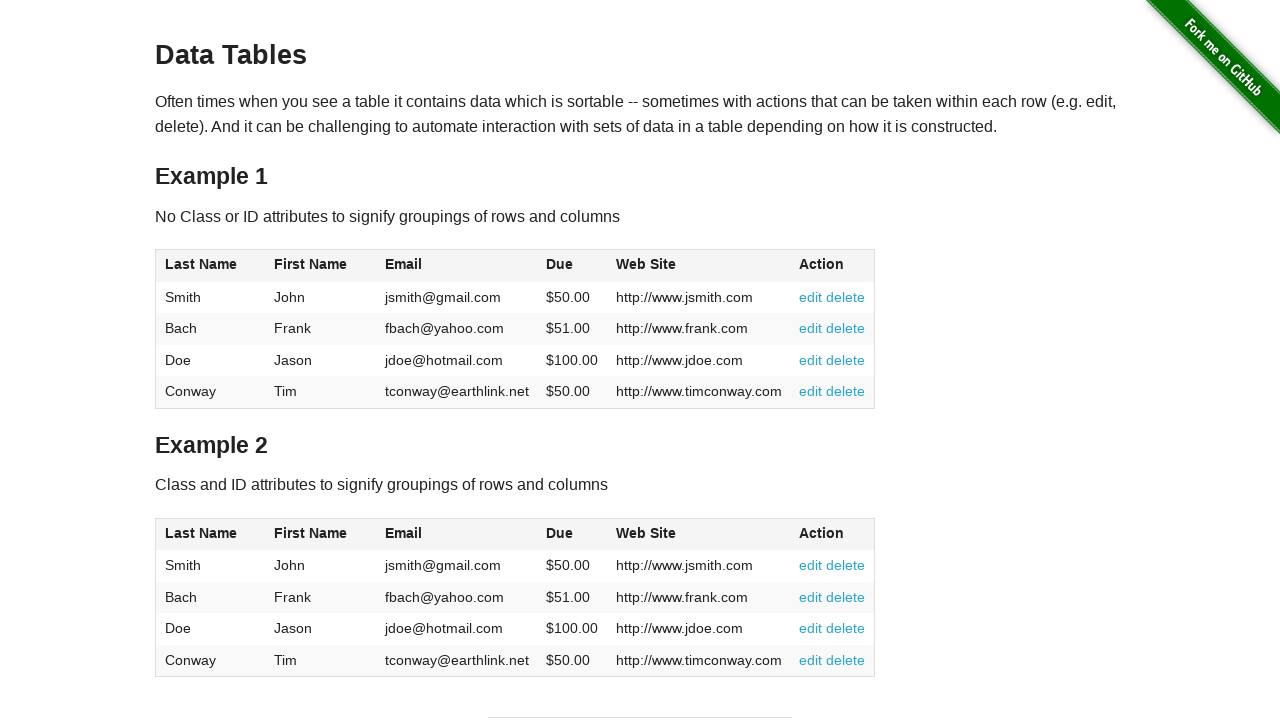

Verified table cell contains non-empty text: 'Jason'
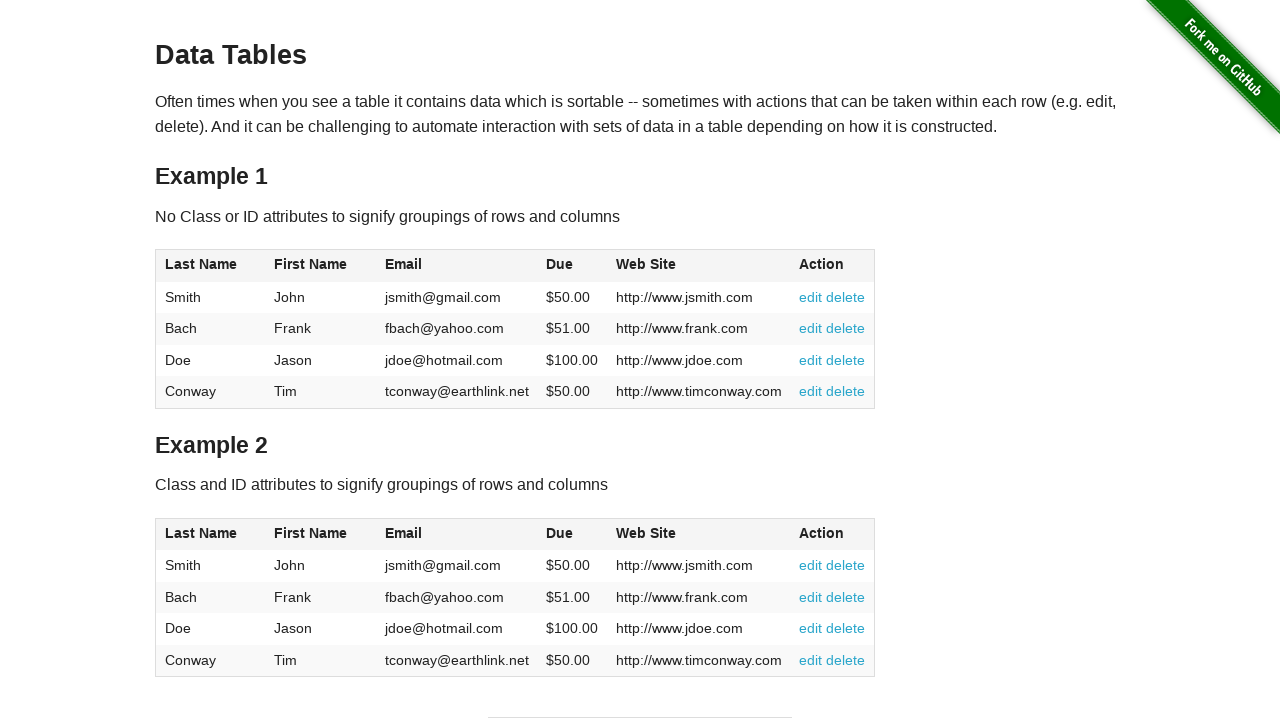

Verified table cell contains non-empty text: 'jdoe@hotmail.com'
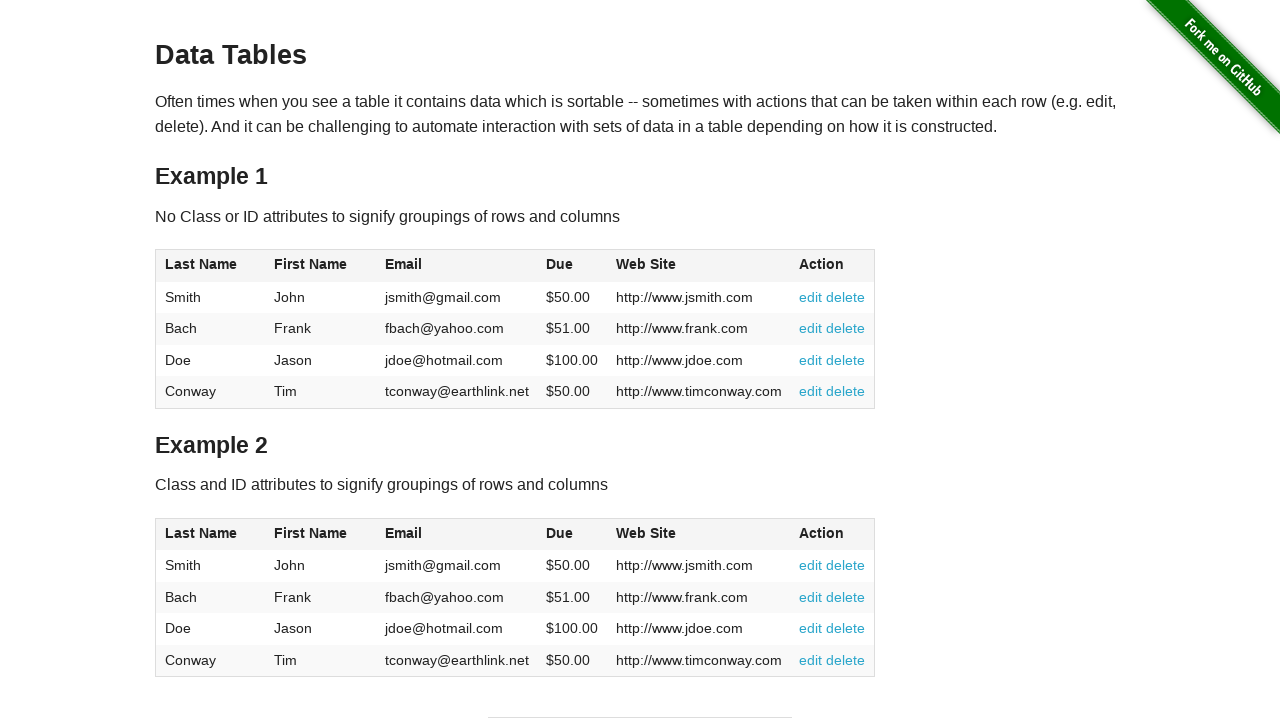

Verified table cell contains non-empty text: '$100.00'
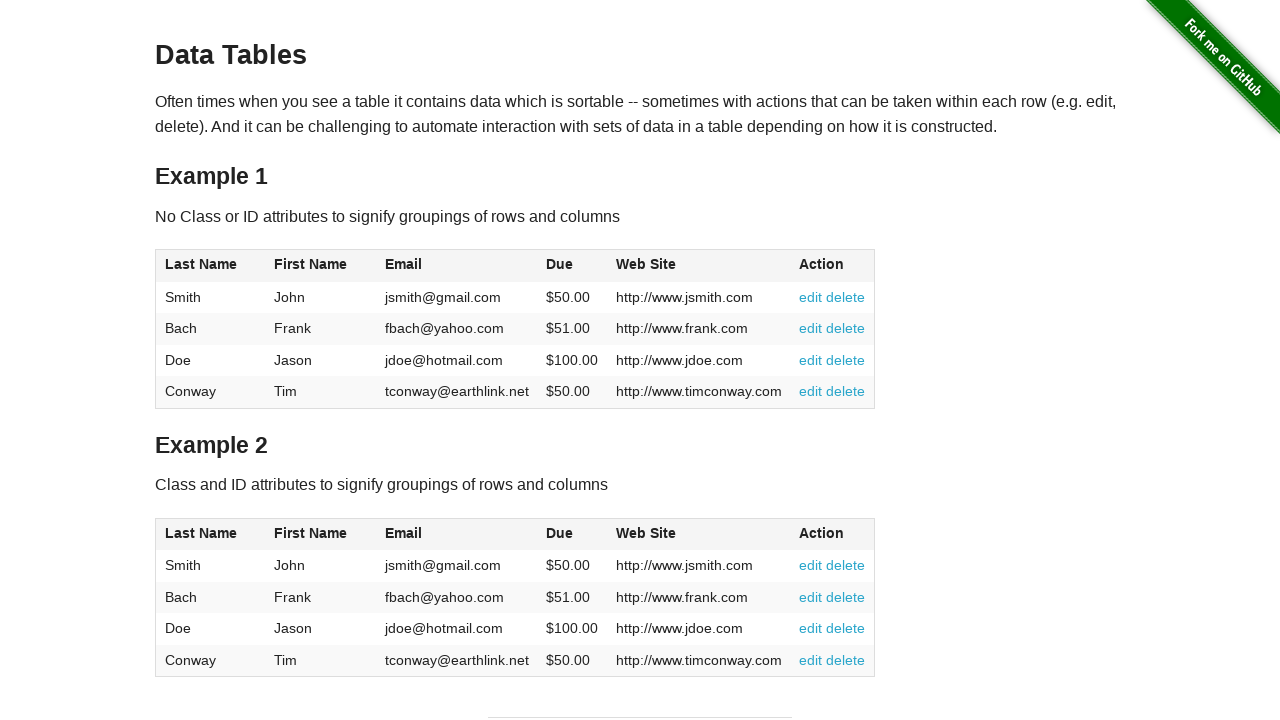

Verified table cell contains non-empty text: 'http://www.jdoe.com'
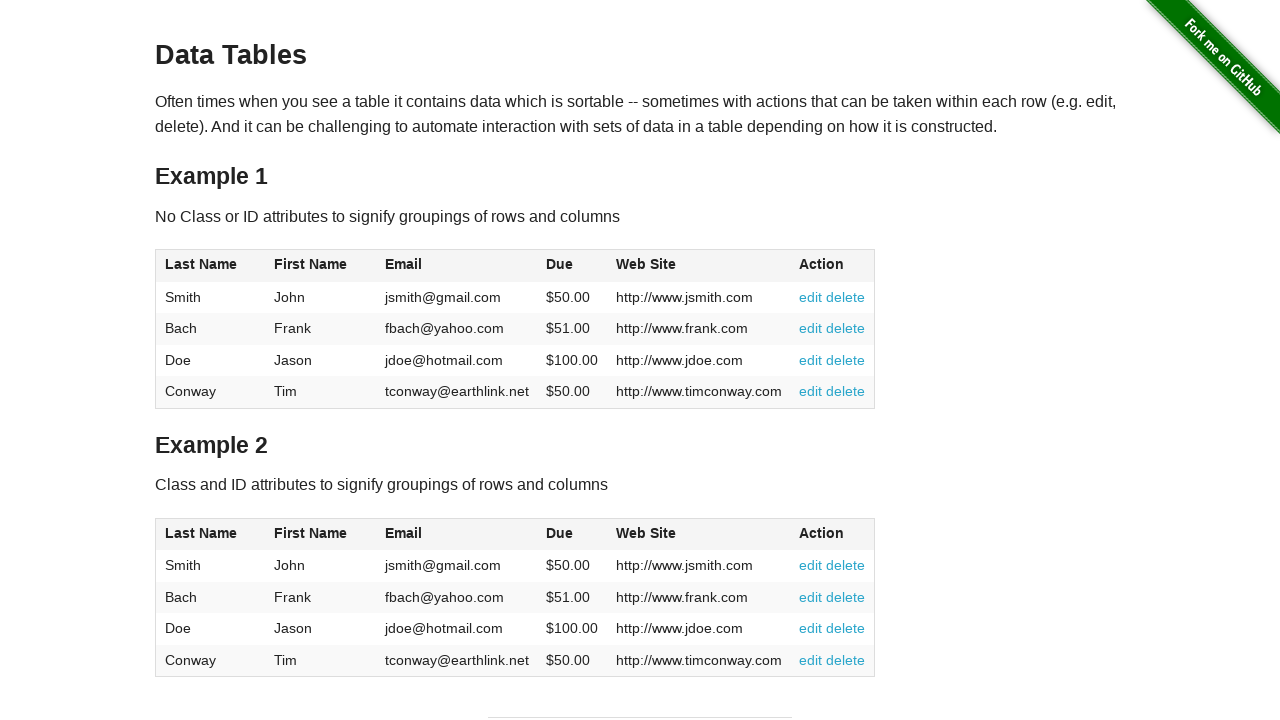

Verified table cell contains non-empty text: '
          edit
          delete
        '
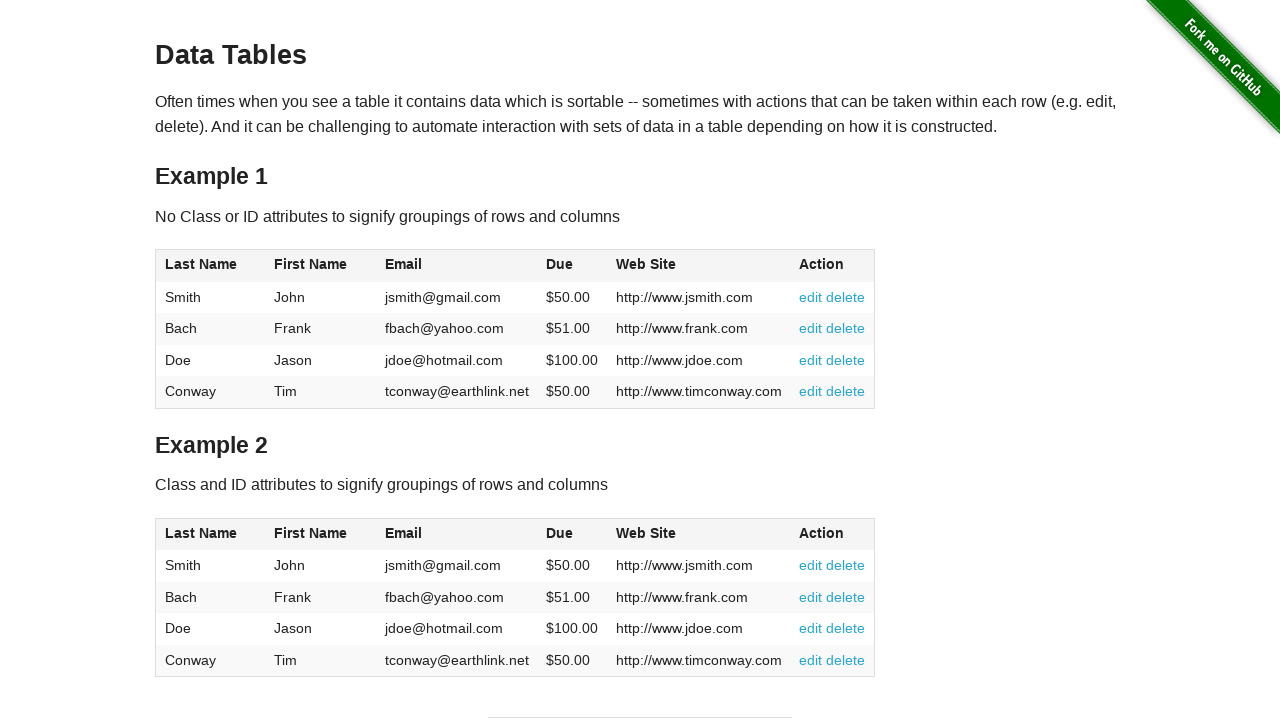

Verified table cell contains non-empty text: 'Conway'
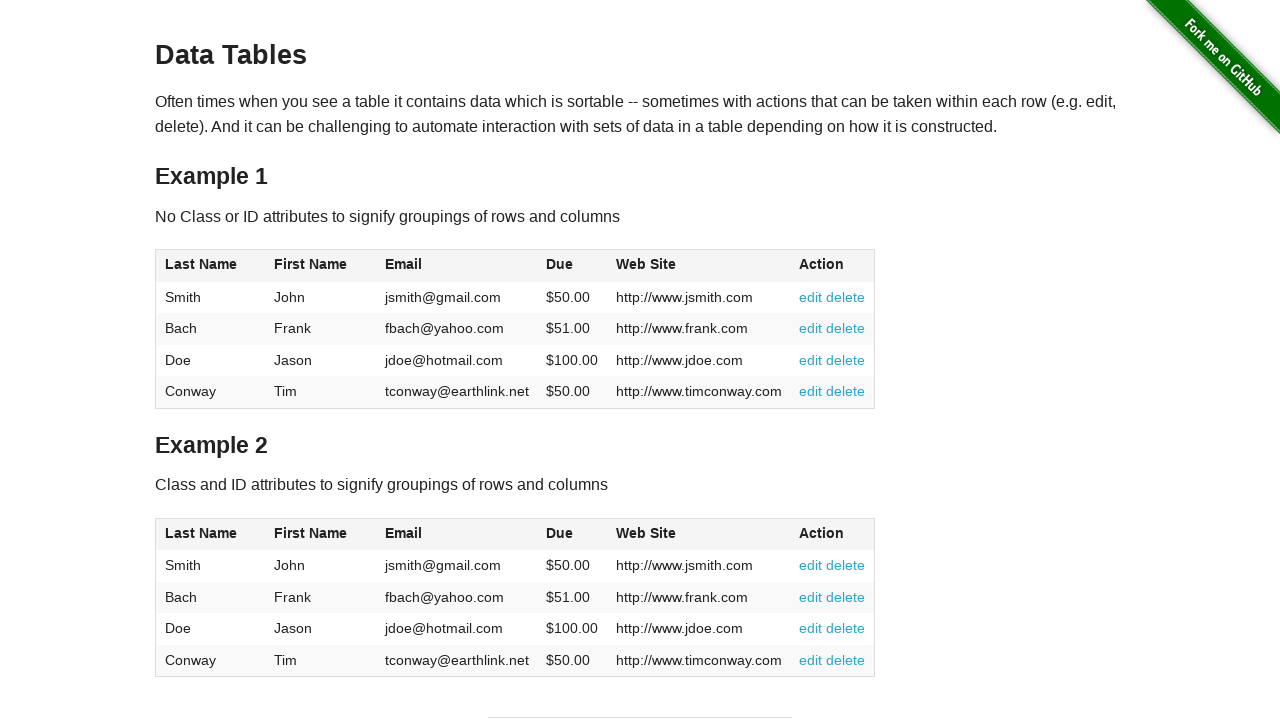

Verified table cell contains non-empty text: 'Tim'
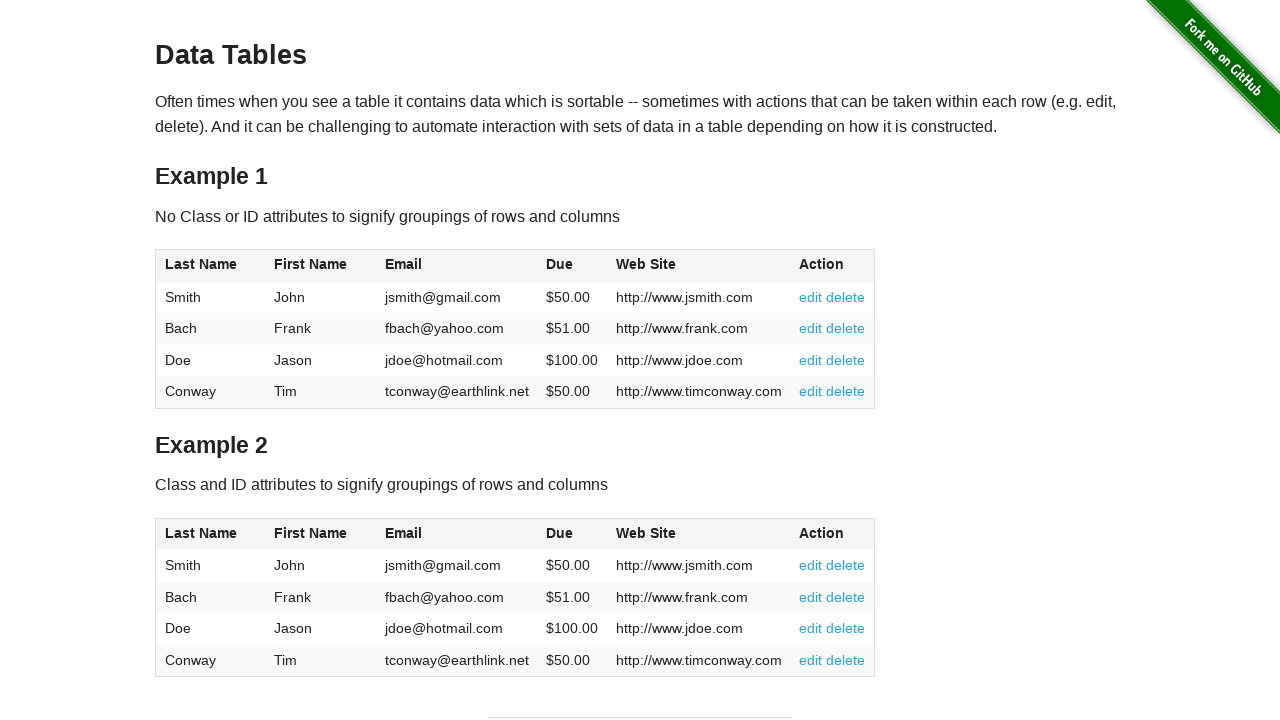

Verified table cell contains non-empty text: 'tconway@earthlink.net'
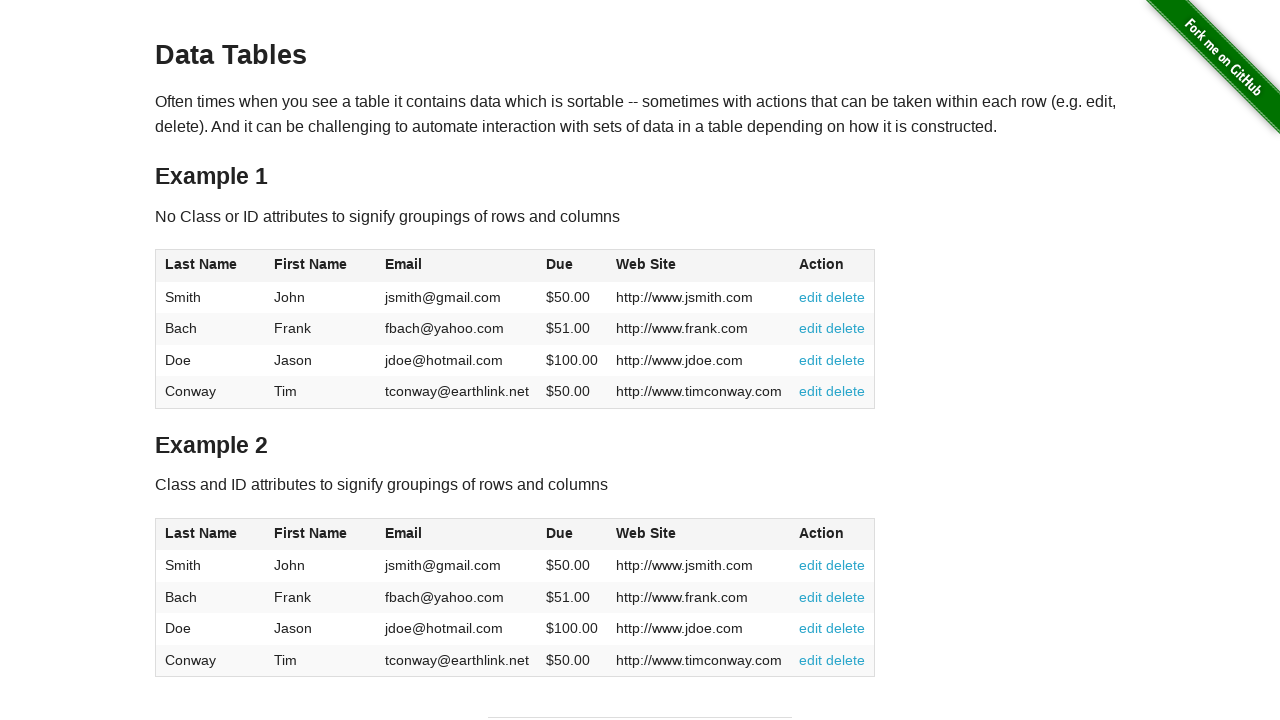

Verified table cell contains non-empty text: '$50.00'
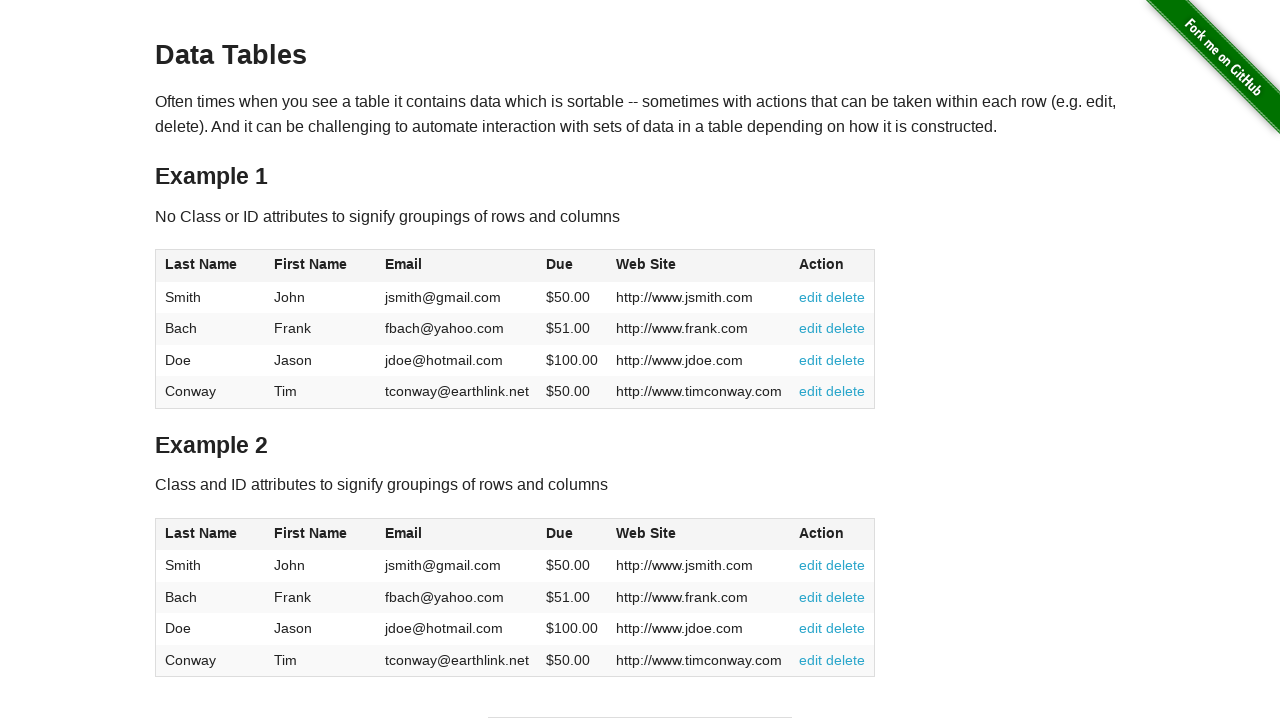

Verified table cell contains non-empty text: 'http://www.timconway.com'
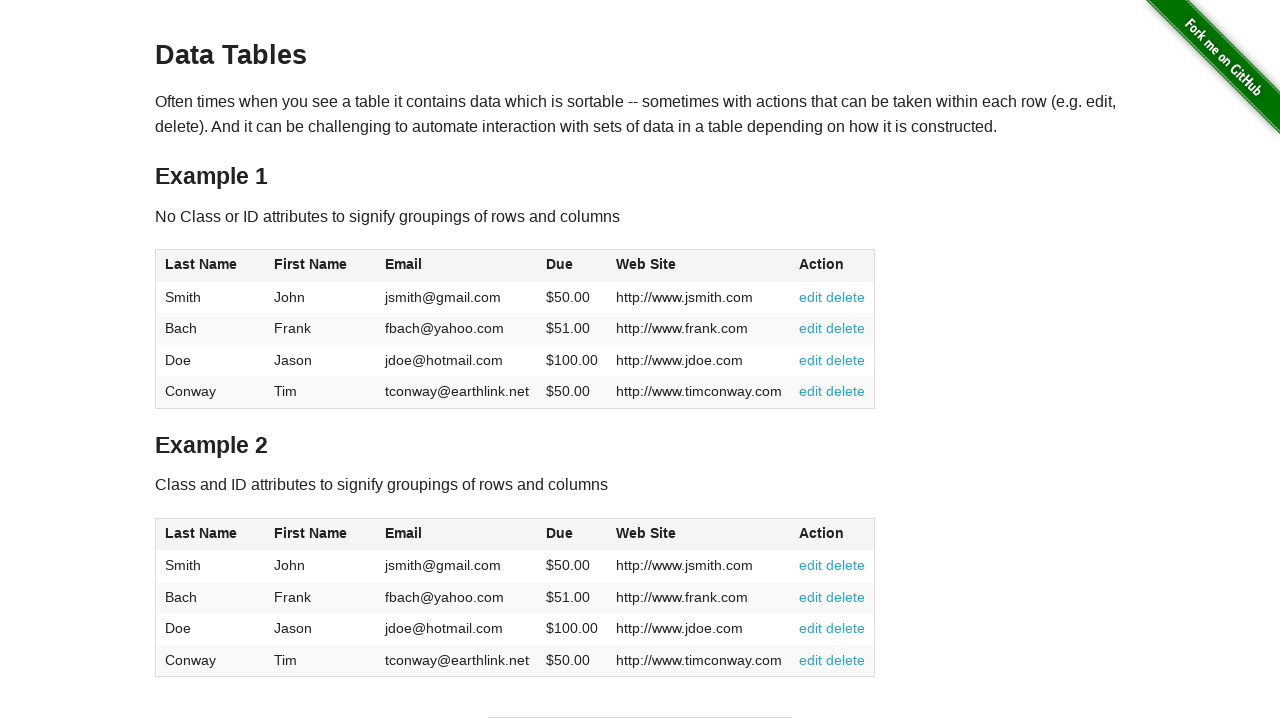

Verified table cell contains non-empty text: '
          edit
          delete
        '
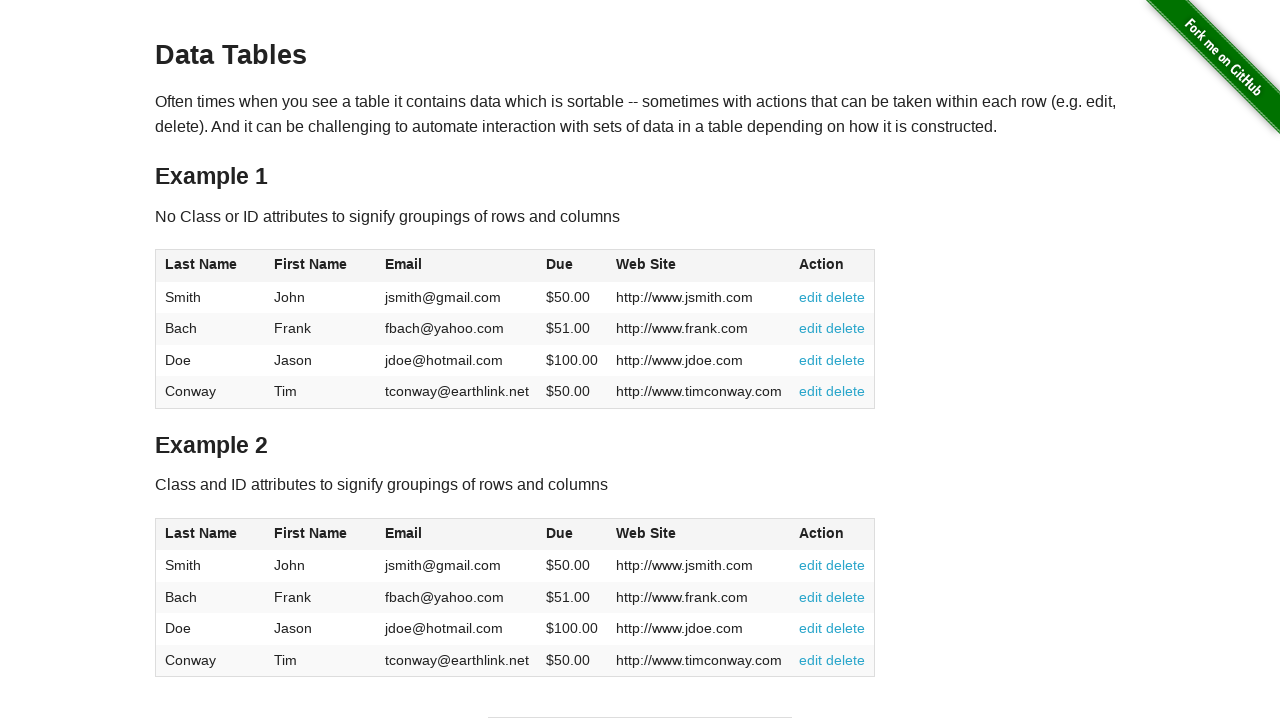

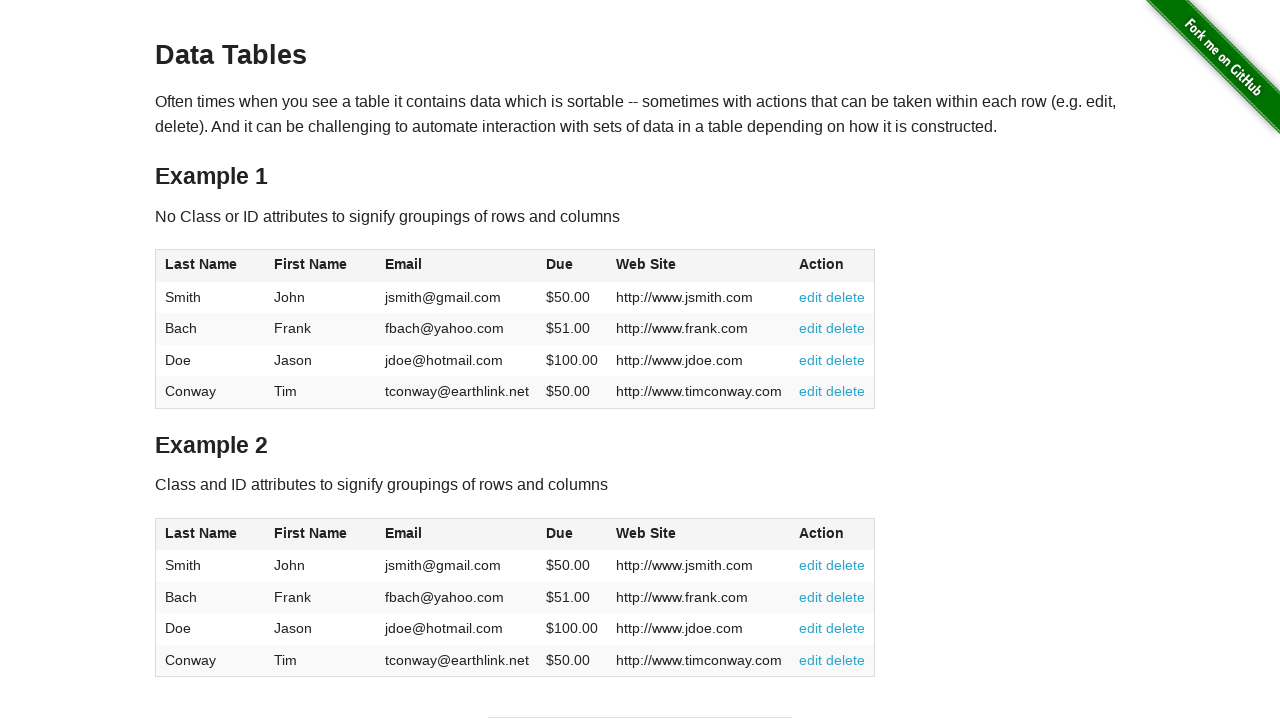